Tests JavaScript alert handling by clicking a button that triggers an alert, accepting the alert, and verifying the success message is displayed

Starting URL: http://practice.cydeo.com/javascript_alerts

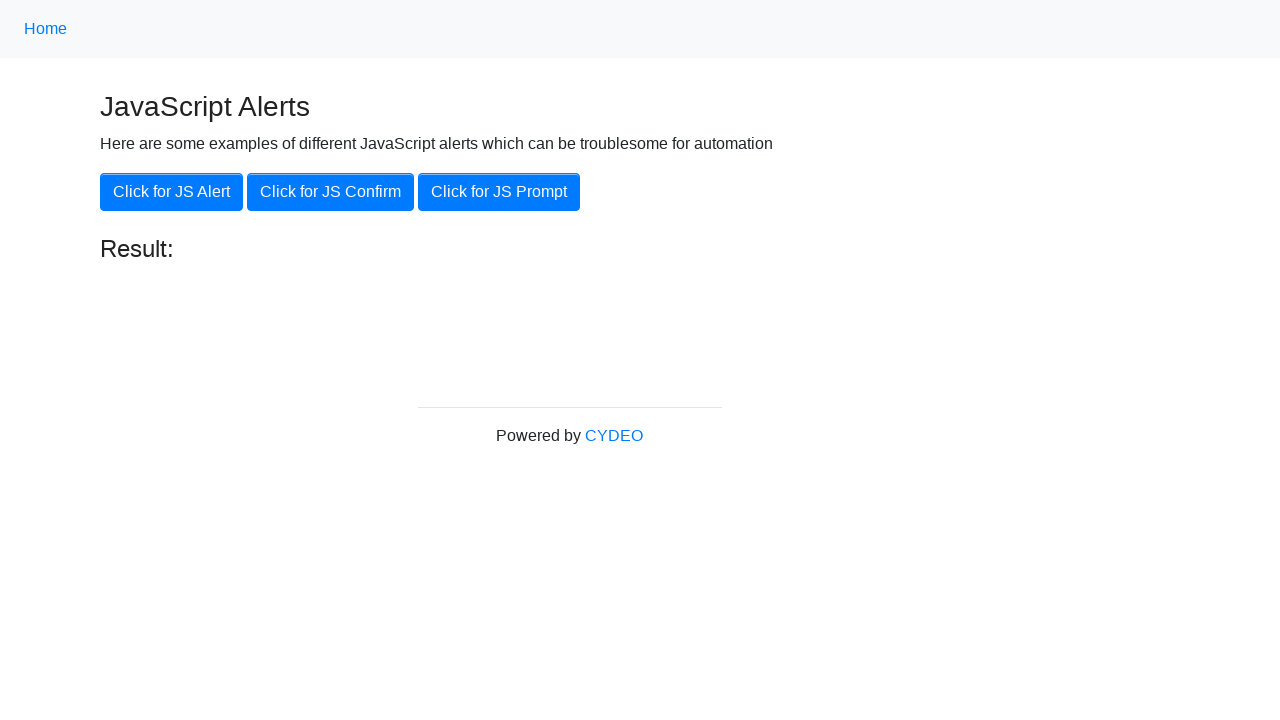

Clicked the 'Click for JS Alert' button at (172, 192) on xpath=//button[.='Click for JS Alert']
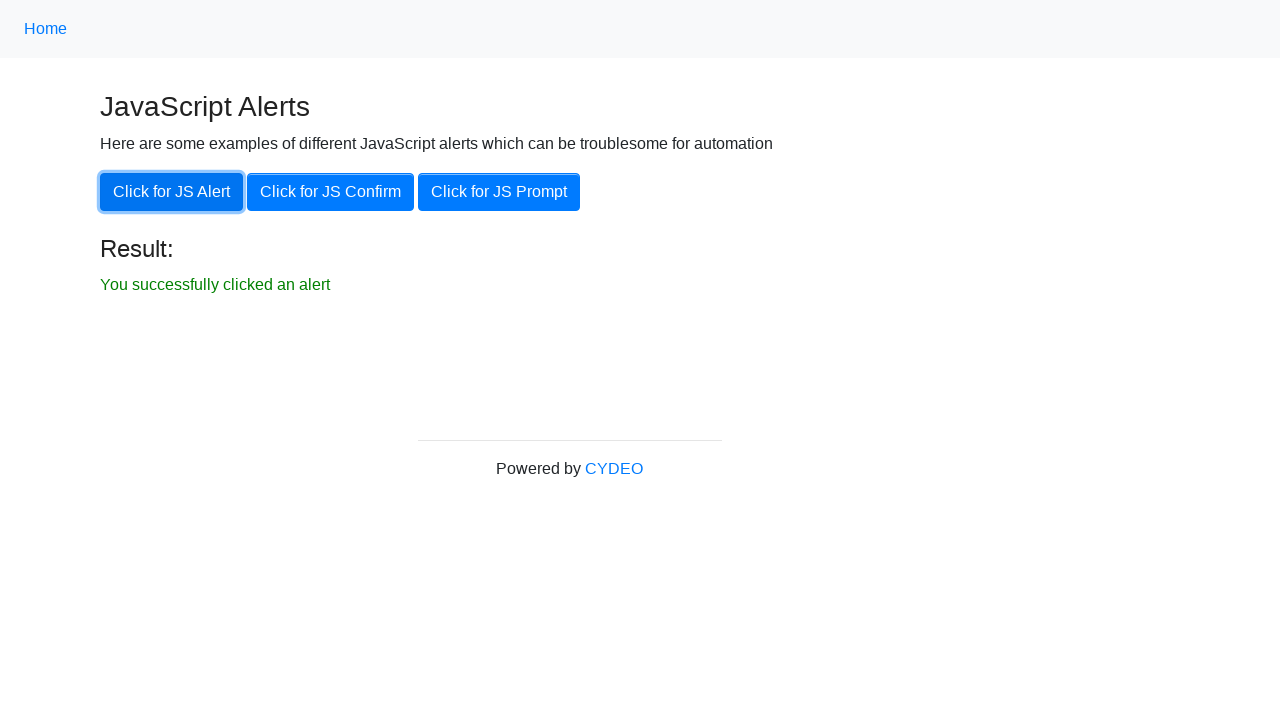

Set up dialog handler to accept JavaScript alert
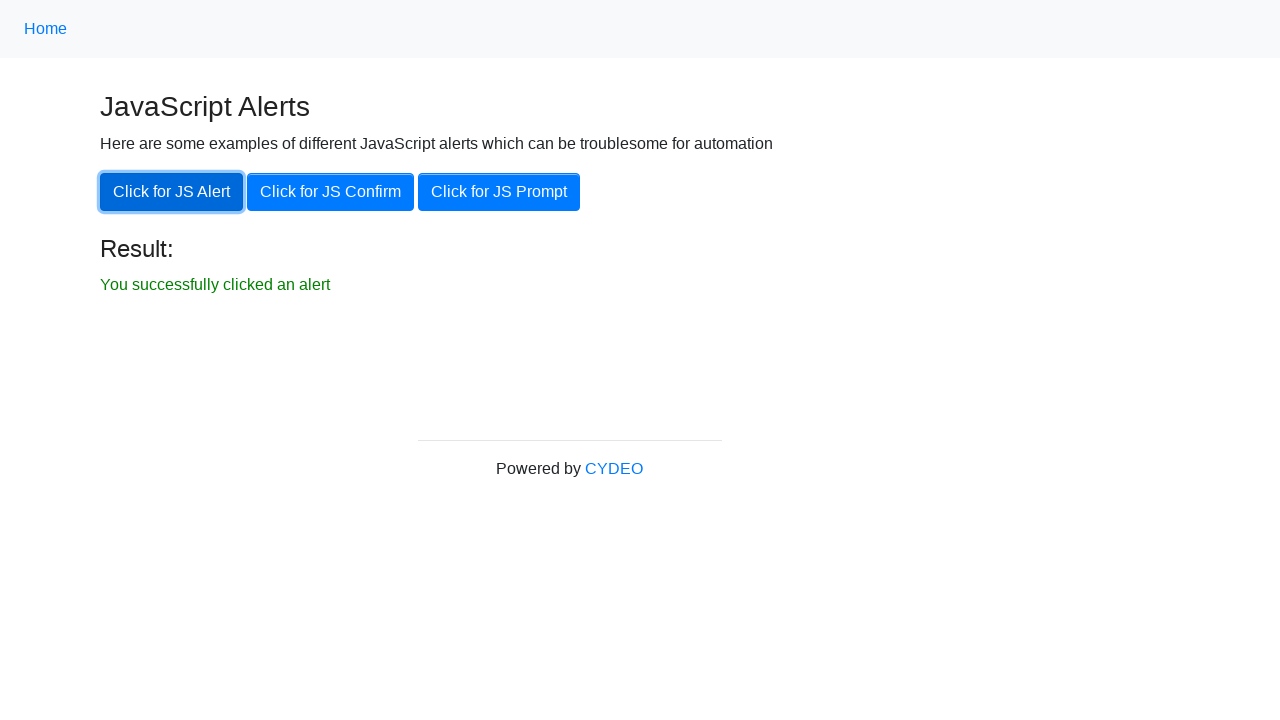

Waited for result element to become visible
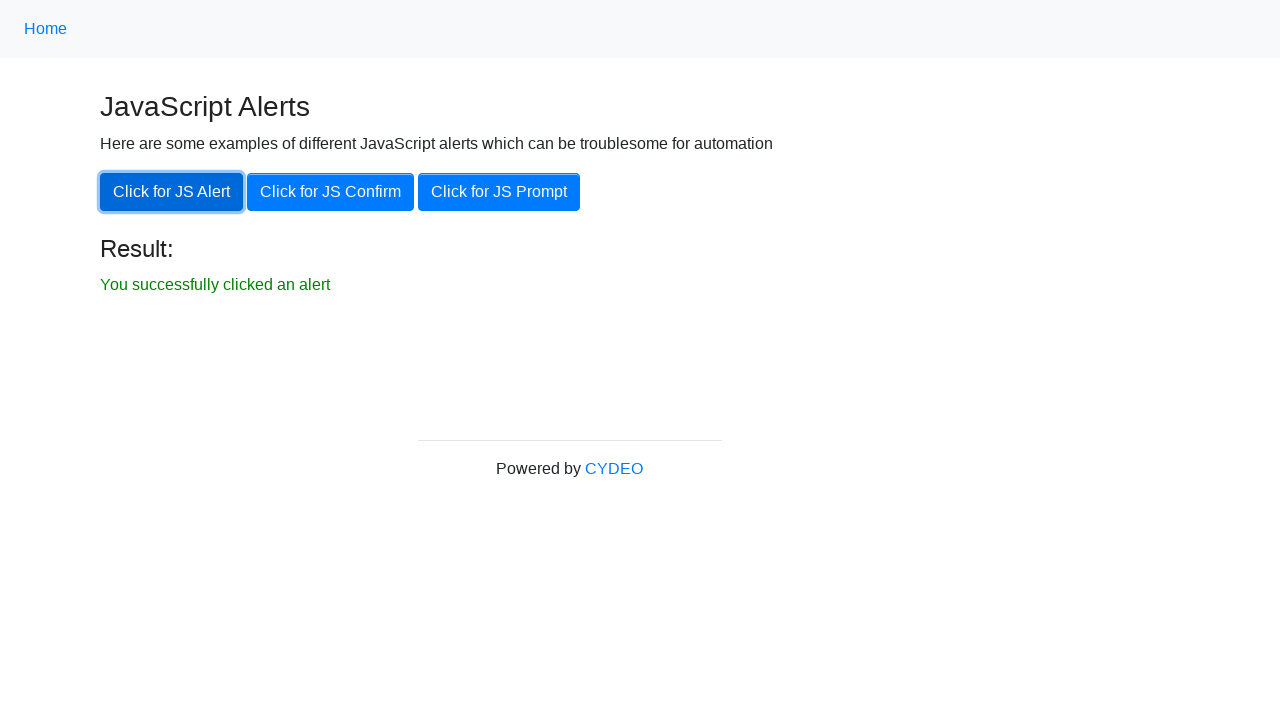

Verified success message: 'You successfully clicked an alert'
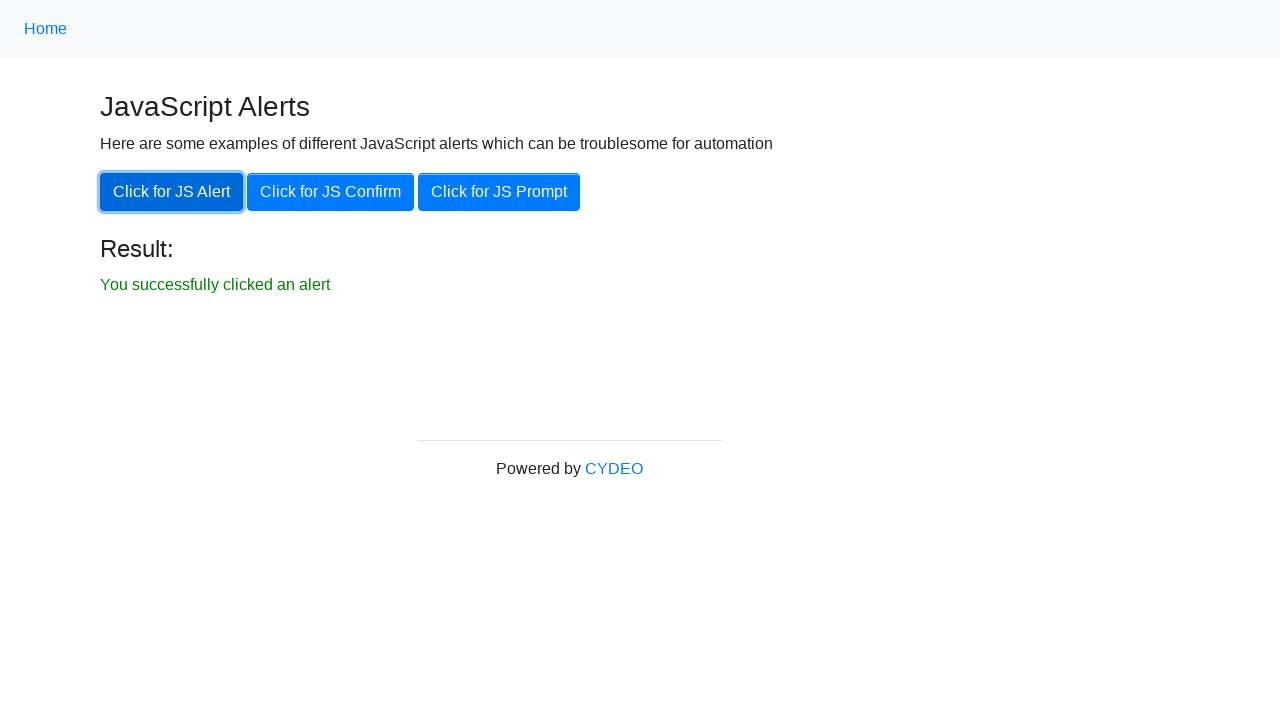

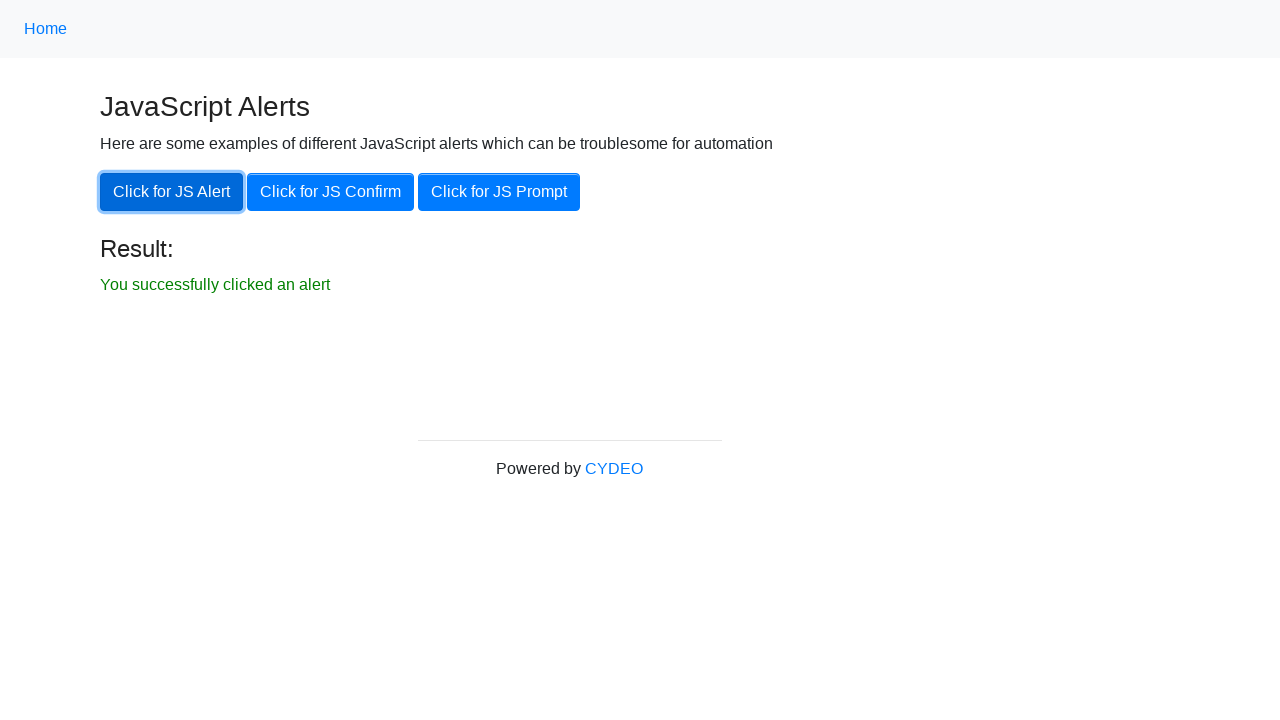